Tests right-click context menu functionality by right-clicking an element, iterating through all menu options to click and handle alerts, then specifically selecting the "Copy" option

Starting URL: http://swisnl.github.io/jQuery-contextMenu/demo.html

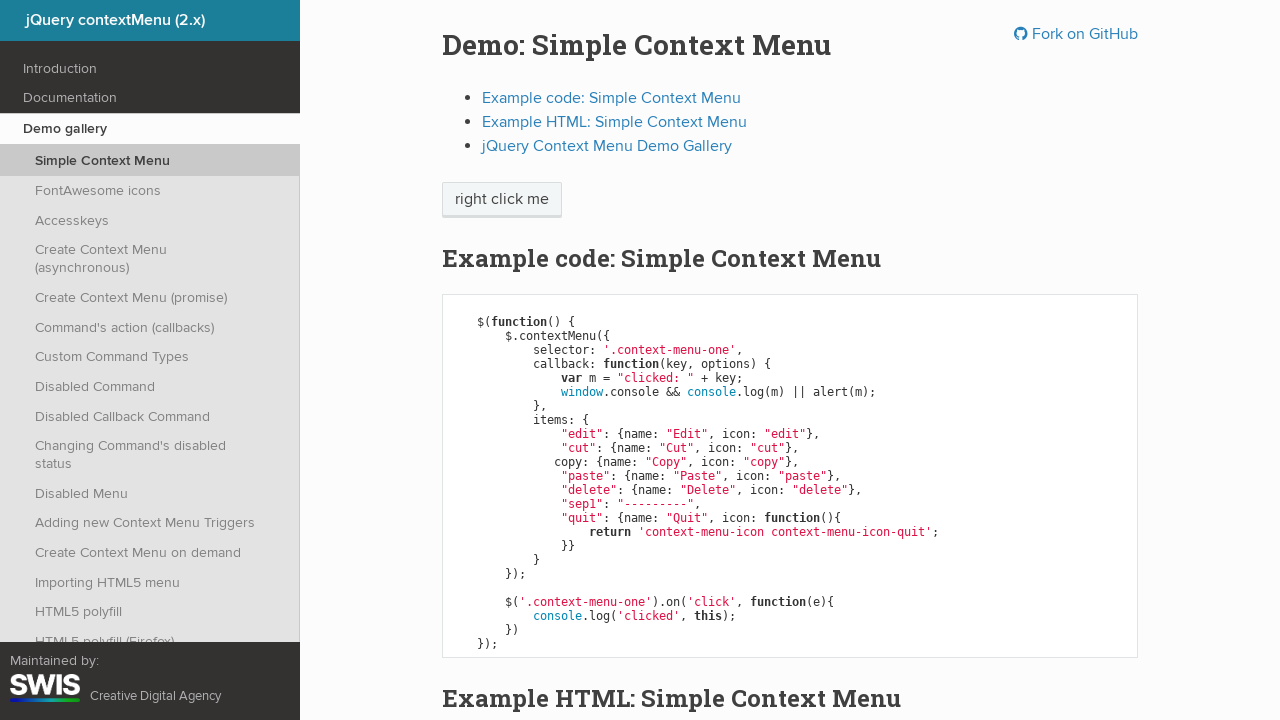

Located right-click target element
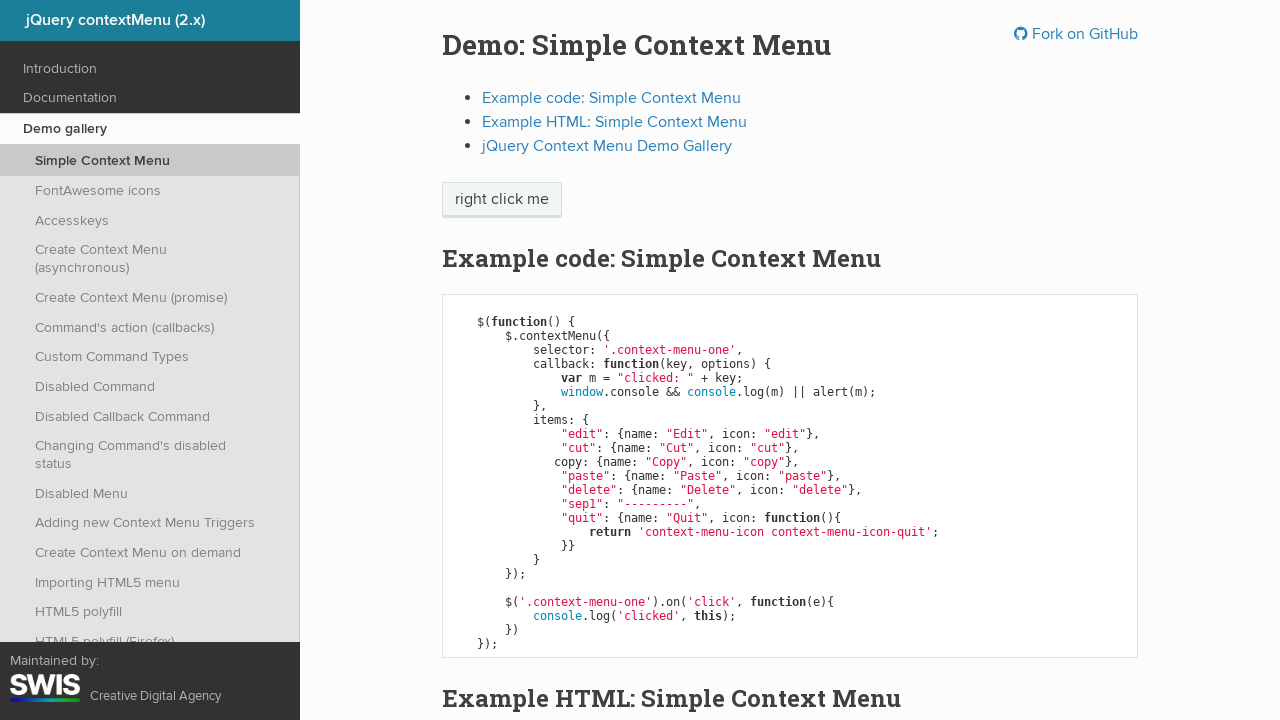

Located all context menu items
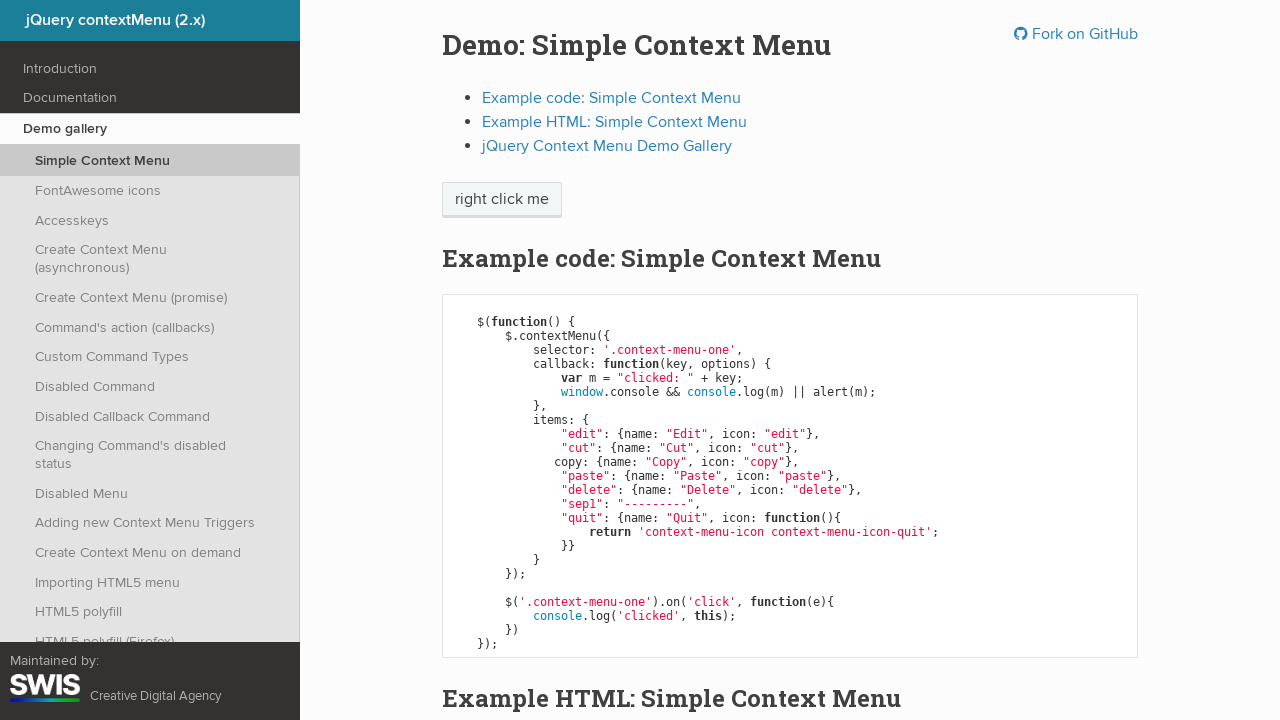

Found 6 context menu items
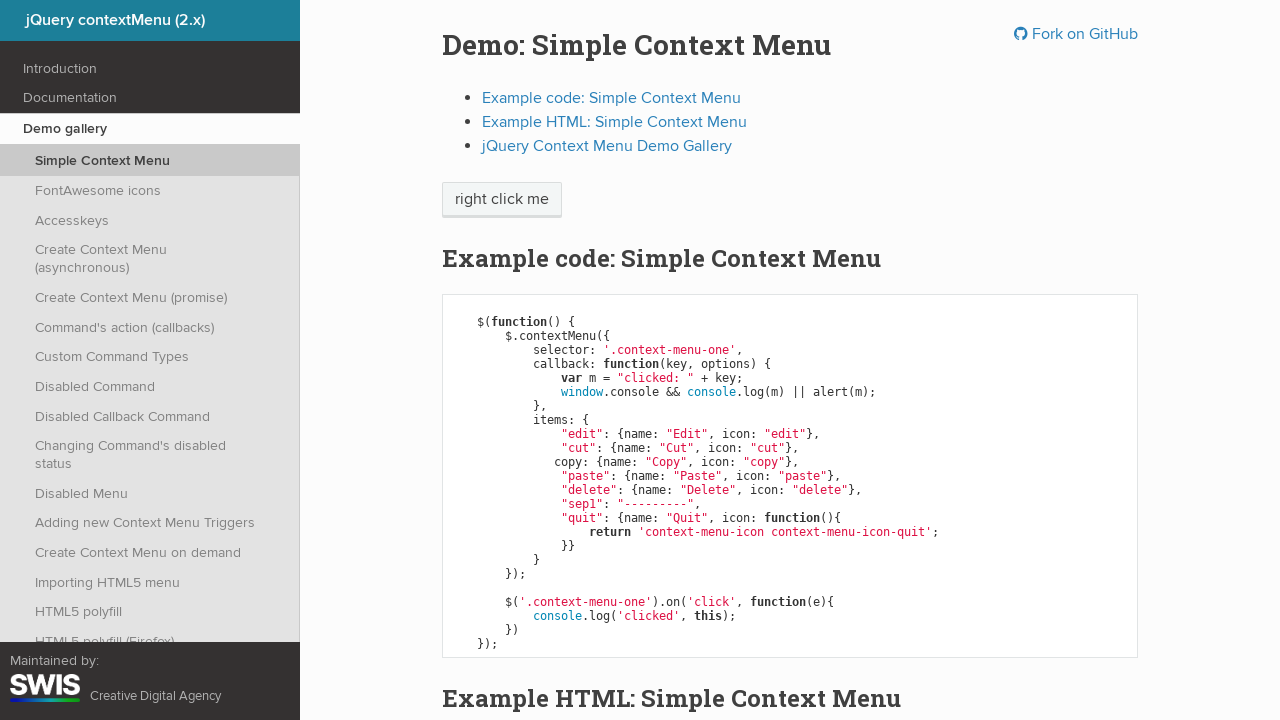

Right-clicked target element (iteration 1/6) at (502, 200) on xpath=//span[text()='right click me']
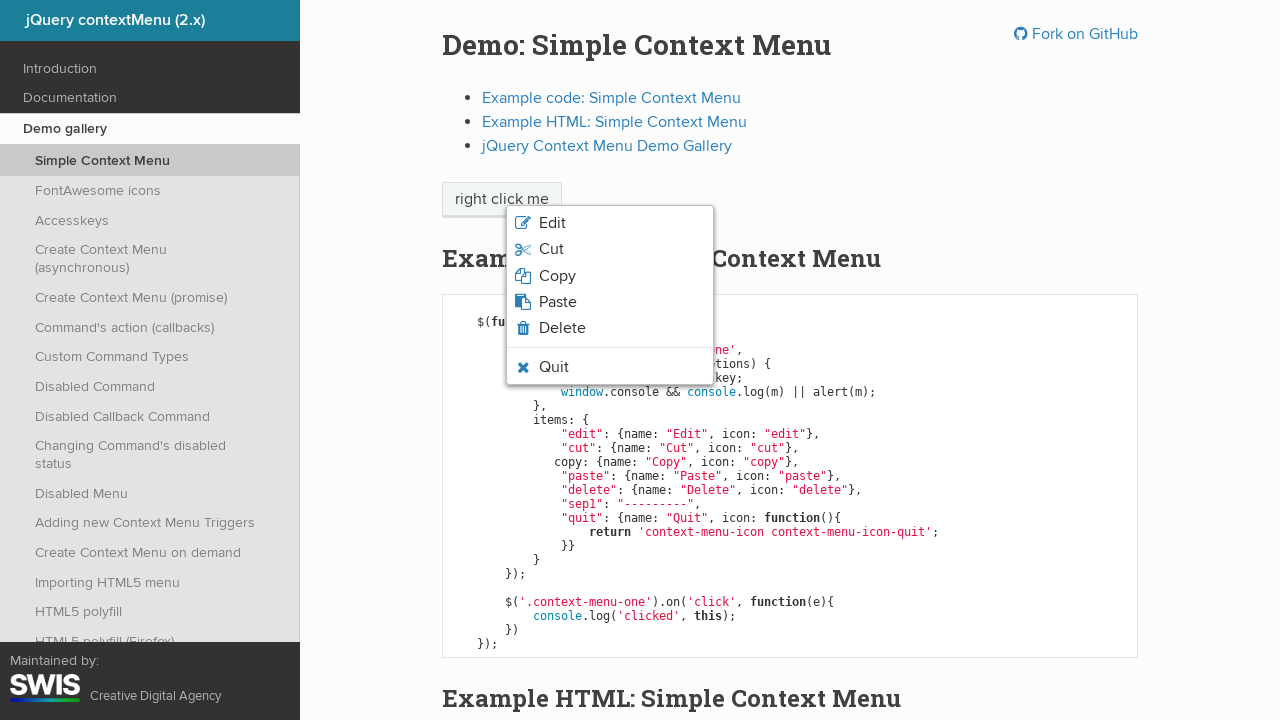

Clicked context menu item at index 0 at (552, 223) on css=li.context-menu-item span >> nth=0
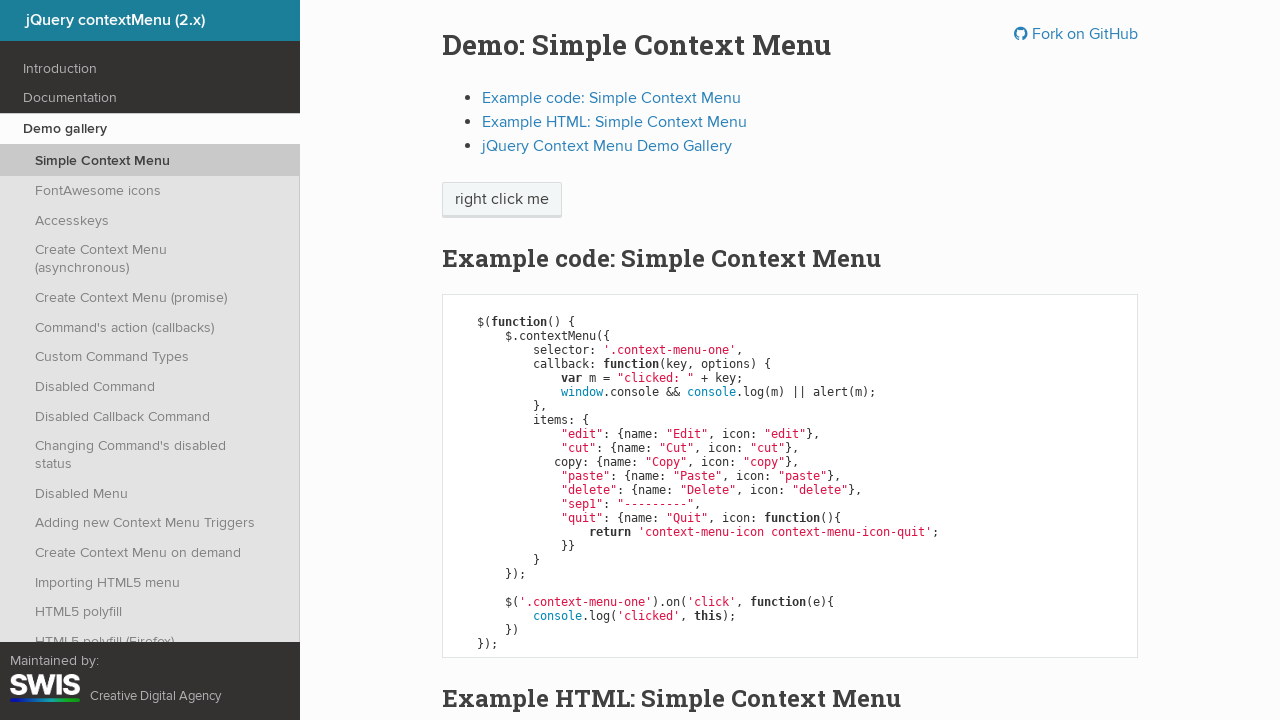

Accepted alert dialog
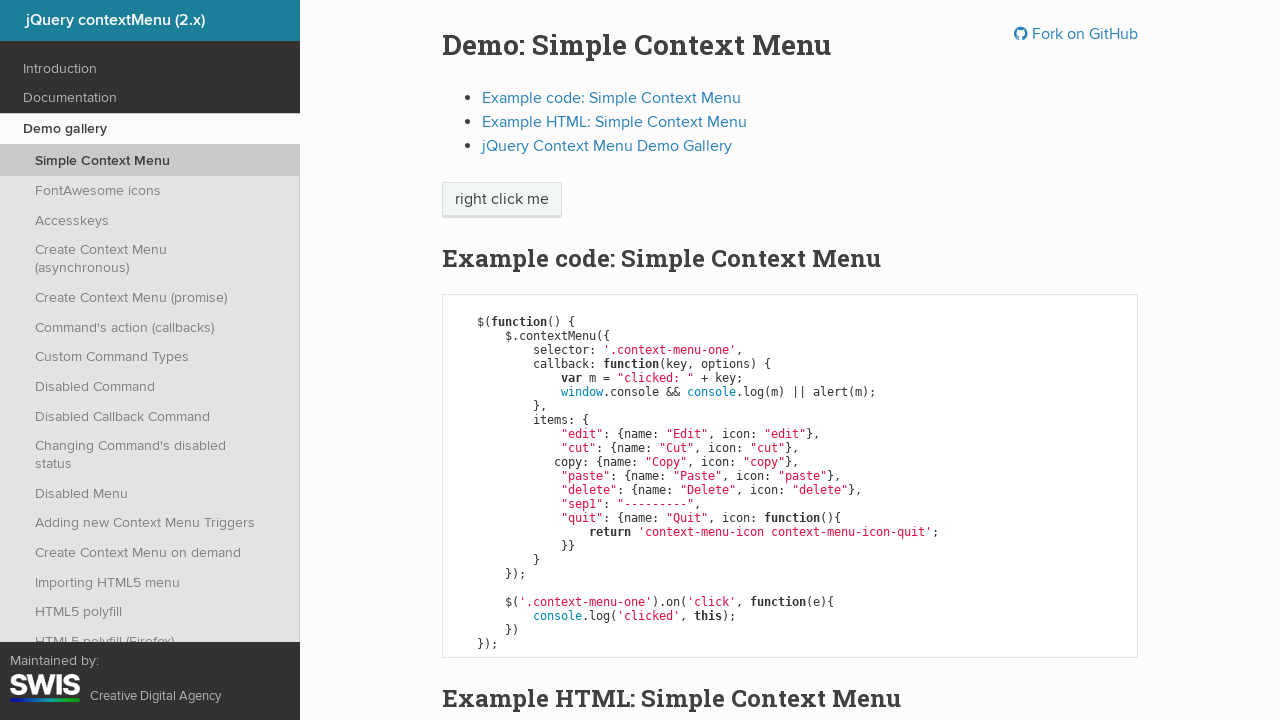

Waited 2 seconds before next iteration
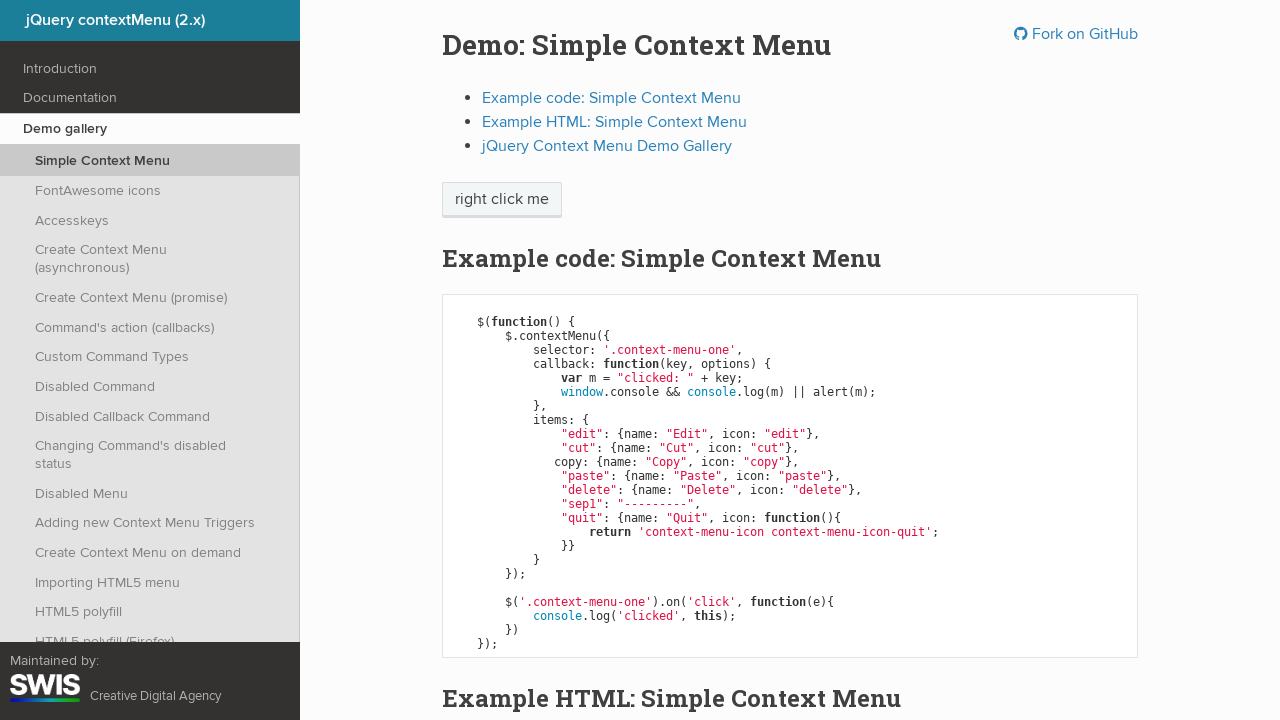

Right-clicked target element (iteration 2/6) at (502, 200) on xpath=//span[text()='right click me']
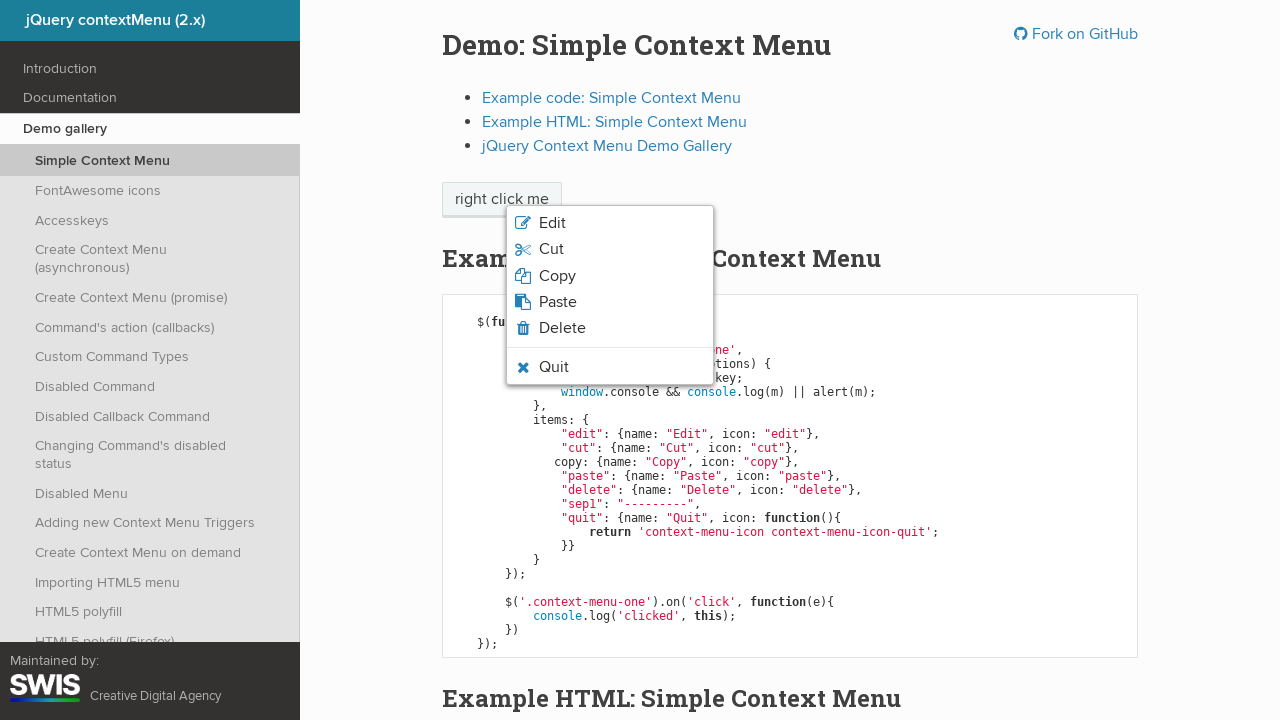

Clicked context menu item at index 1 at (551, 249) on css=li.context-menu-item span >> nth=1
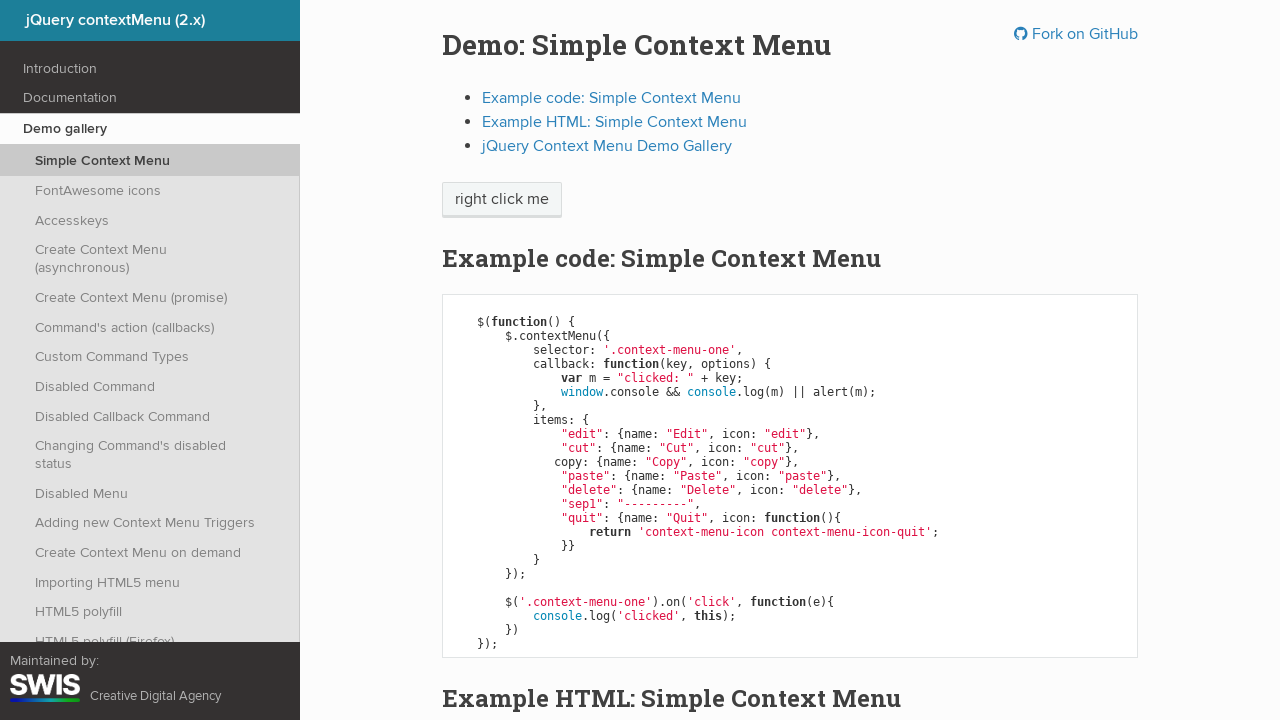

Accepted alert dialog
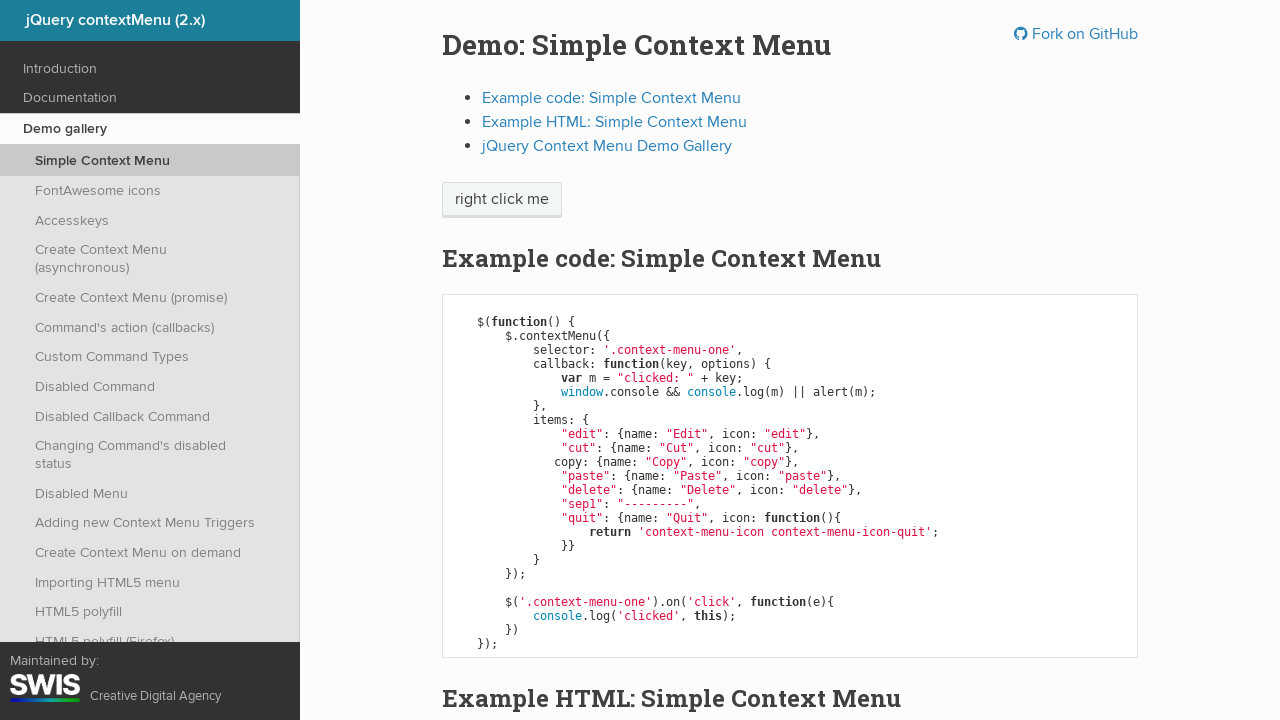

Waited 2 seconds before next iteration
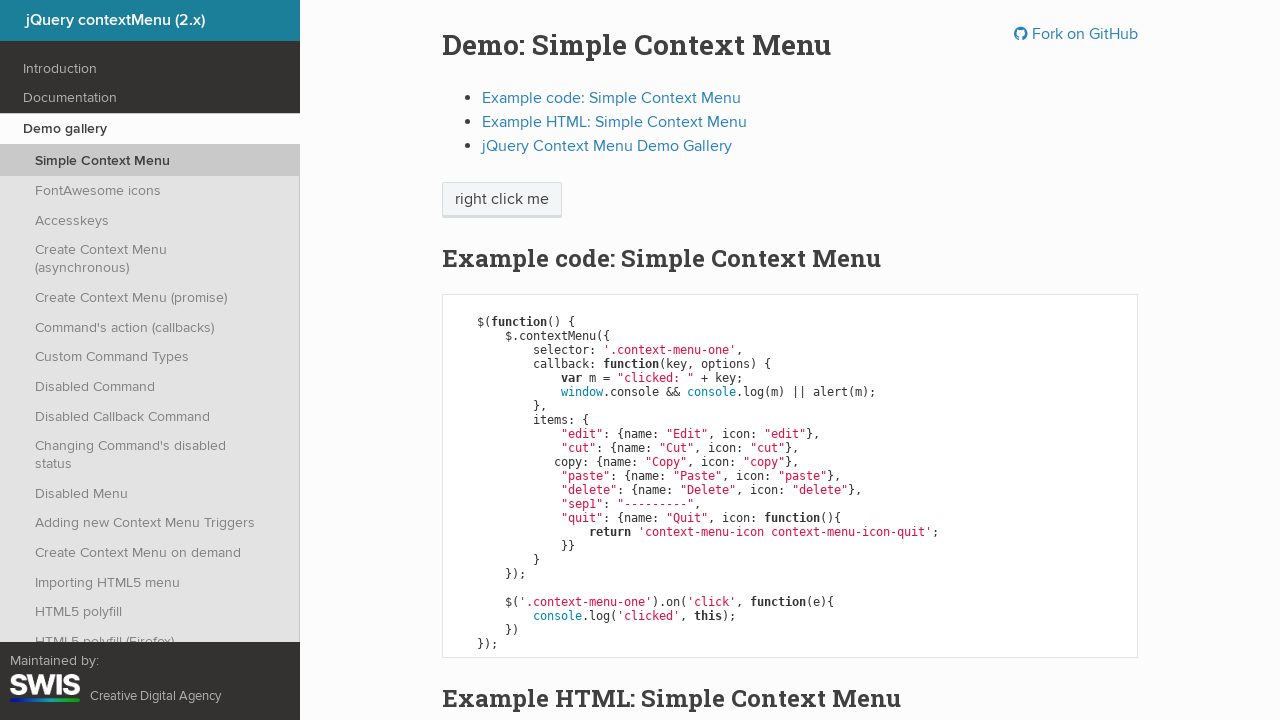

Right-clicked target element (iteration 3/6) at (502, 200) on xpath=//span[text()='right click me']
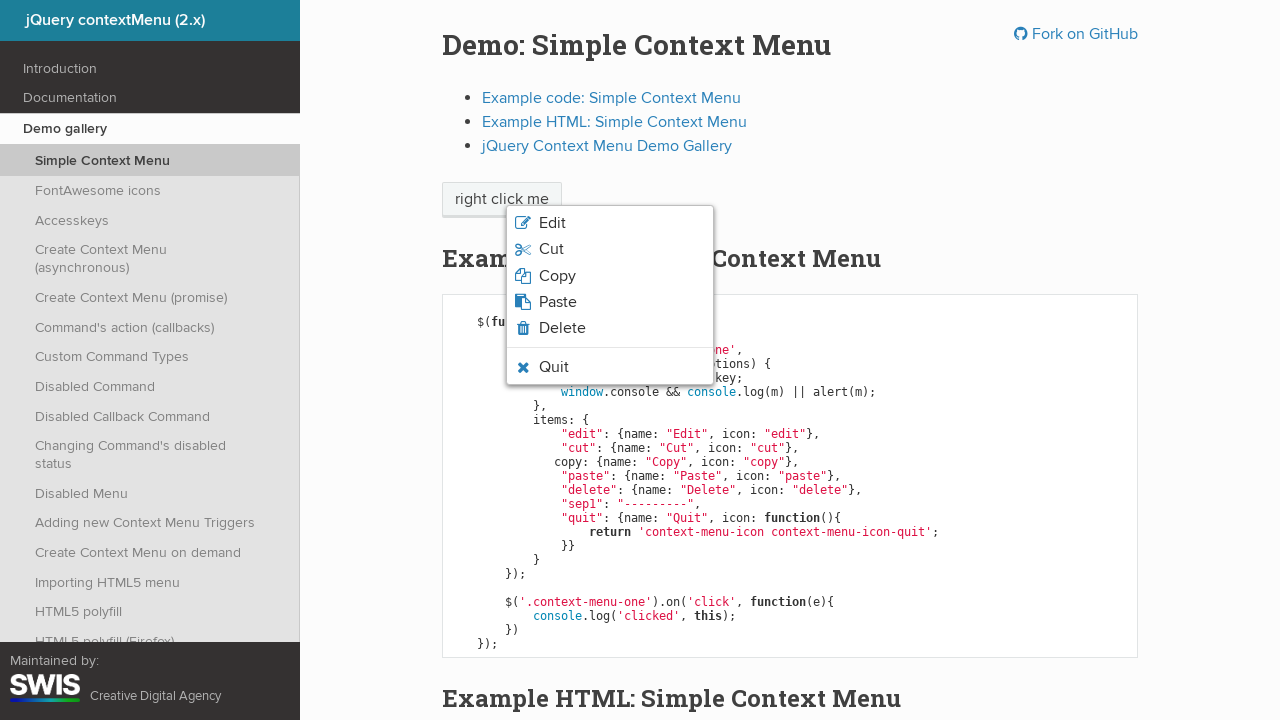

Clicked context menu item at index 2 at (557, 276) on css=li.context-menu-item span >> nth=2
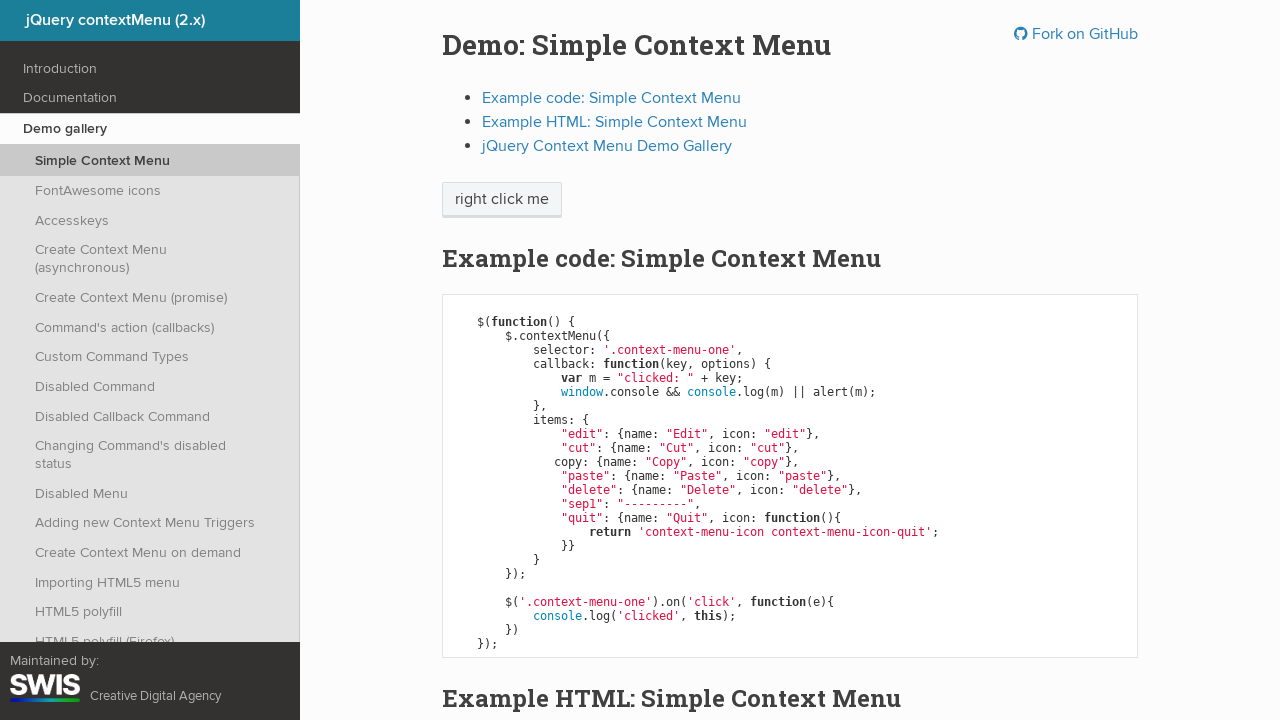

Accepted alert dialog
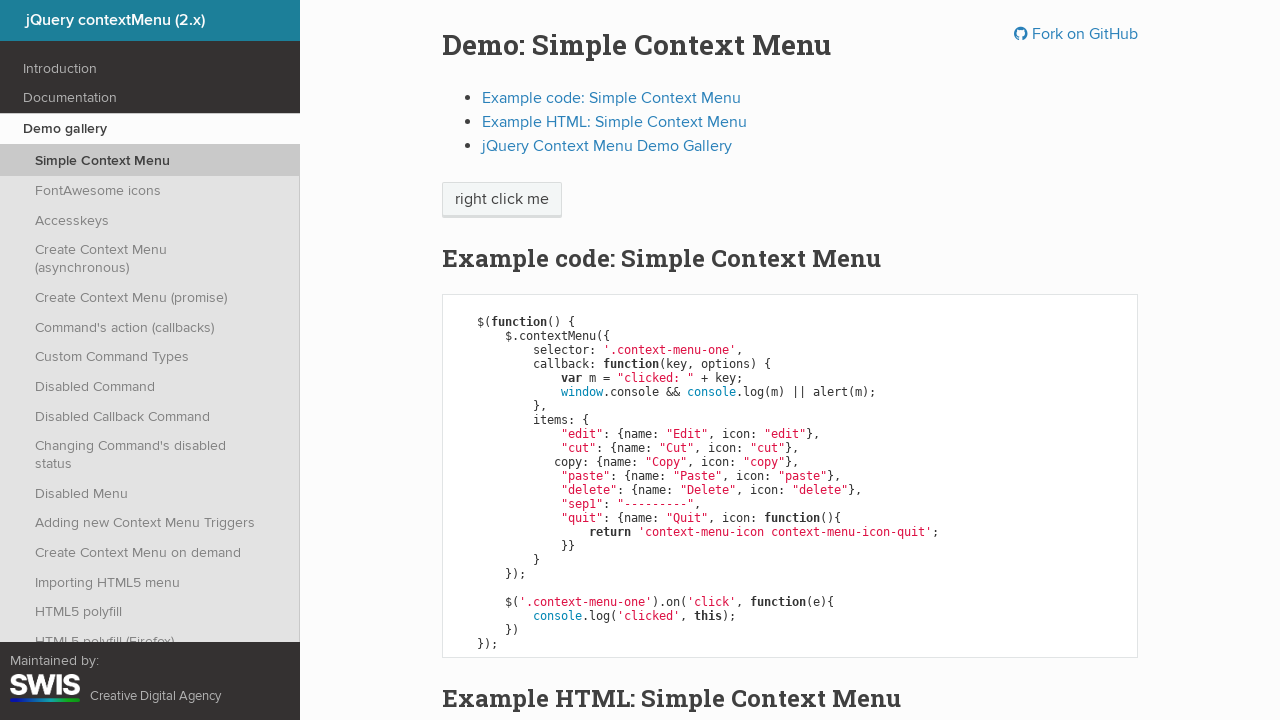

Waited 2 seconds before next iteration
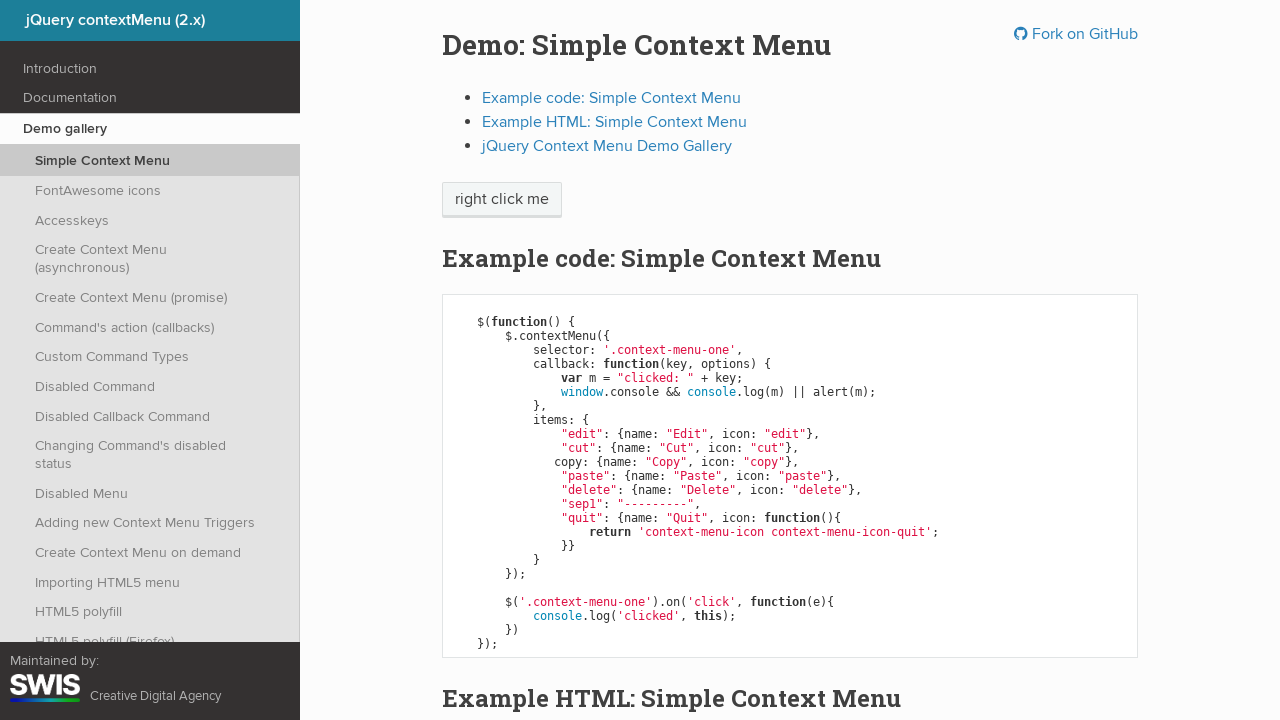

Right-clicked target element (iteration 4/6) at (502, 200) on xpath=//span[text()='right click me']
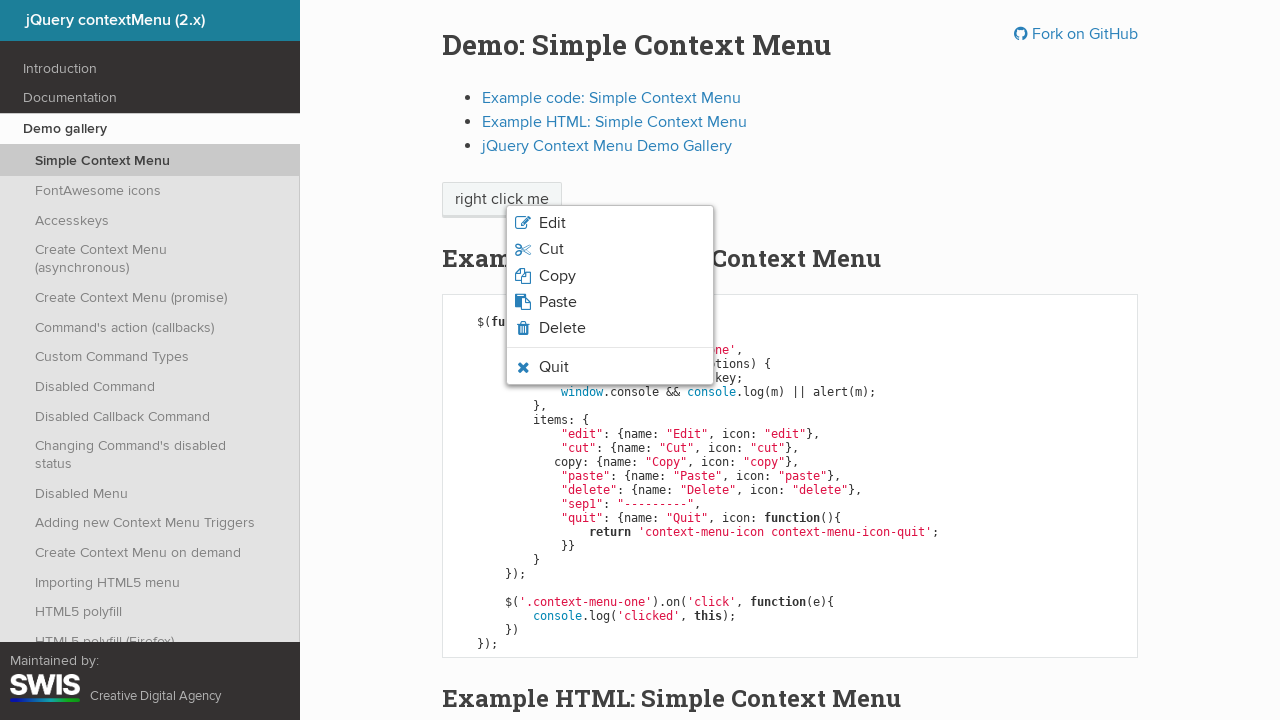

Clicked context menu item at index 3 at (558, 302) on css=li.context-menu-item span >> nth=3
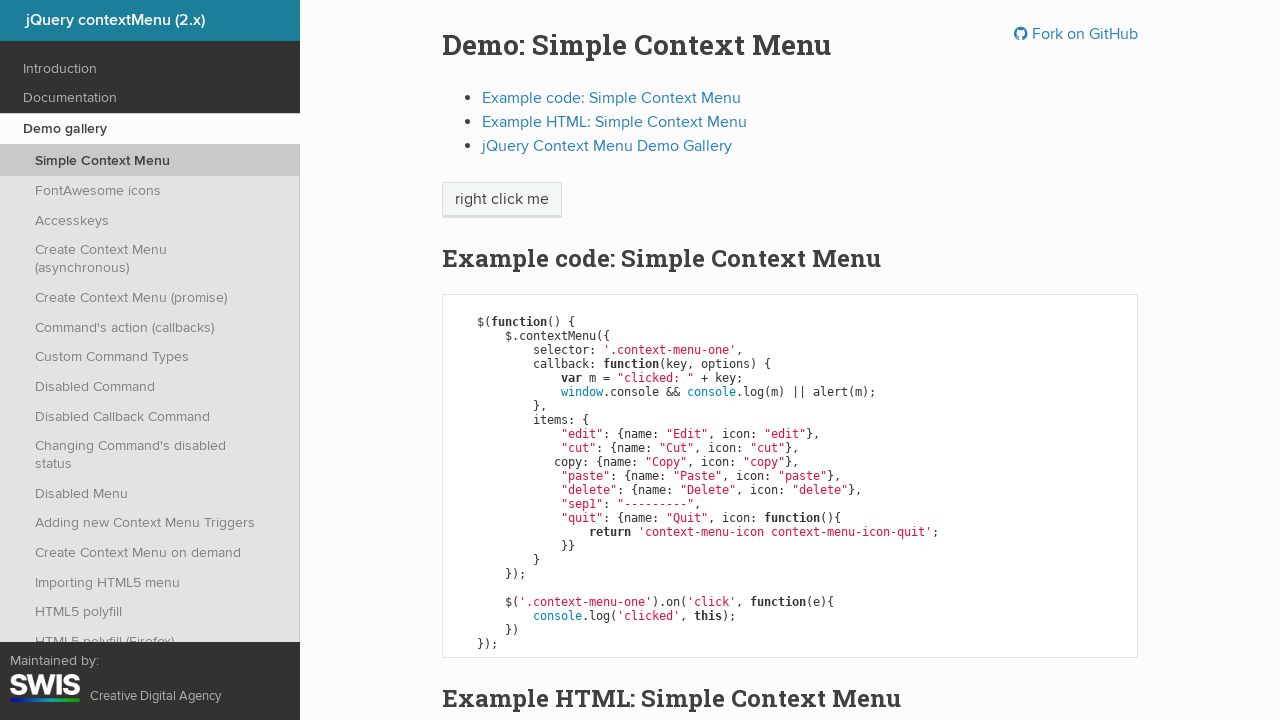

Accepted alert dialog
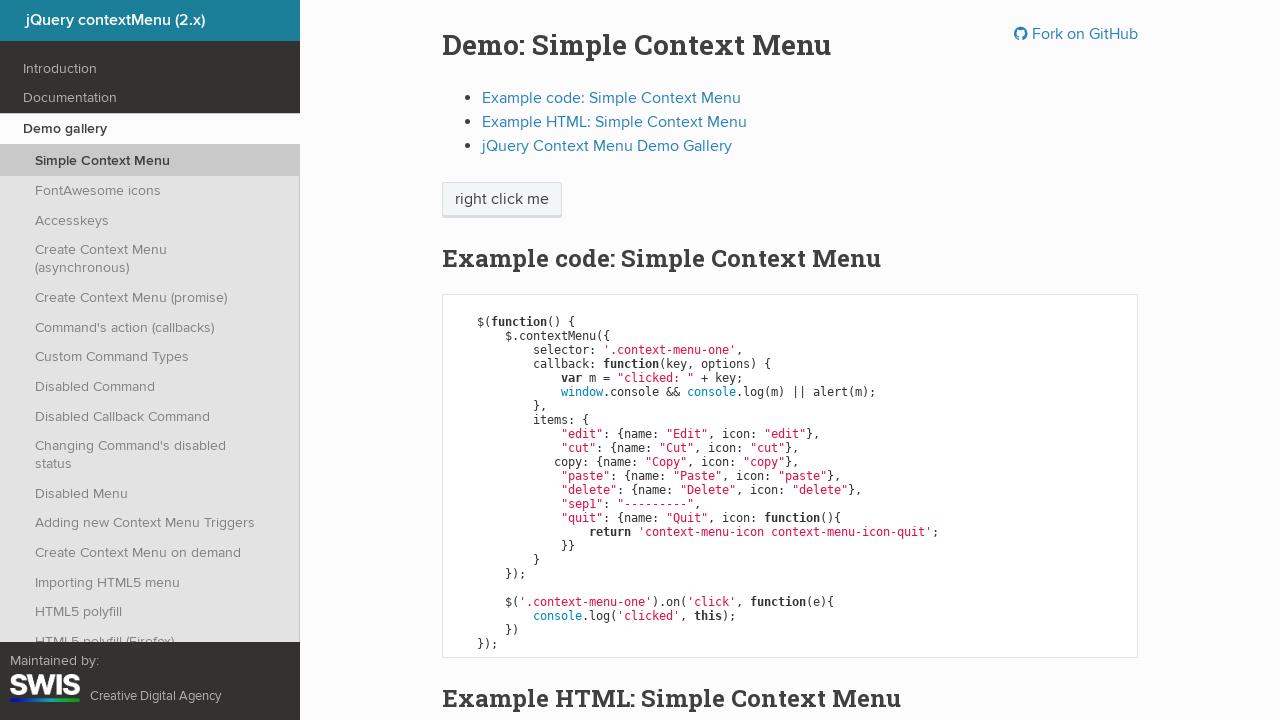

Waited 2 seconds before next iteration
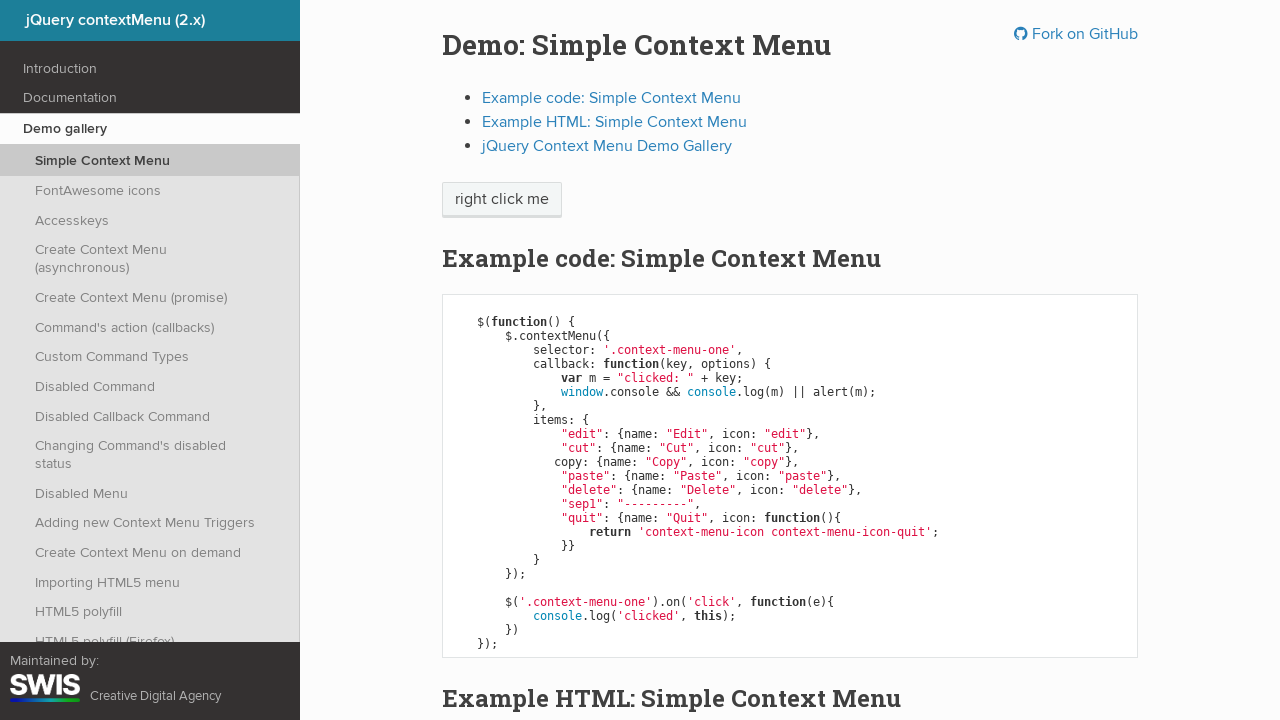

Right-clicked target element (iteration 5/6) at (502, 200) on xpath=//span[text()='right click me']
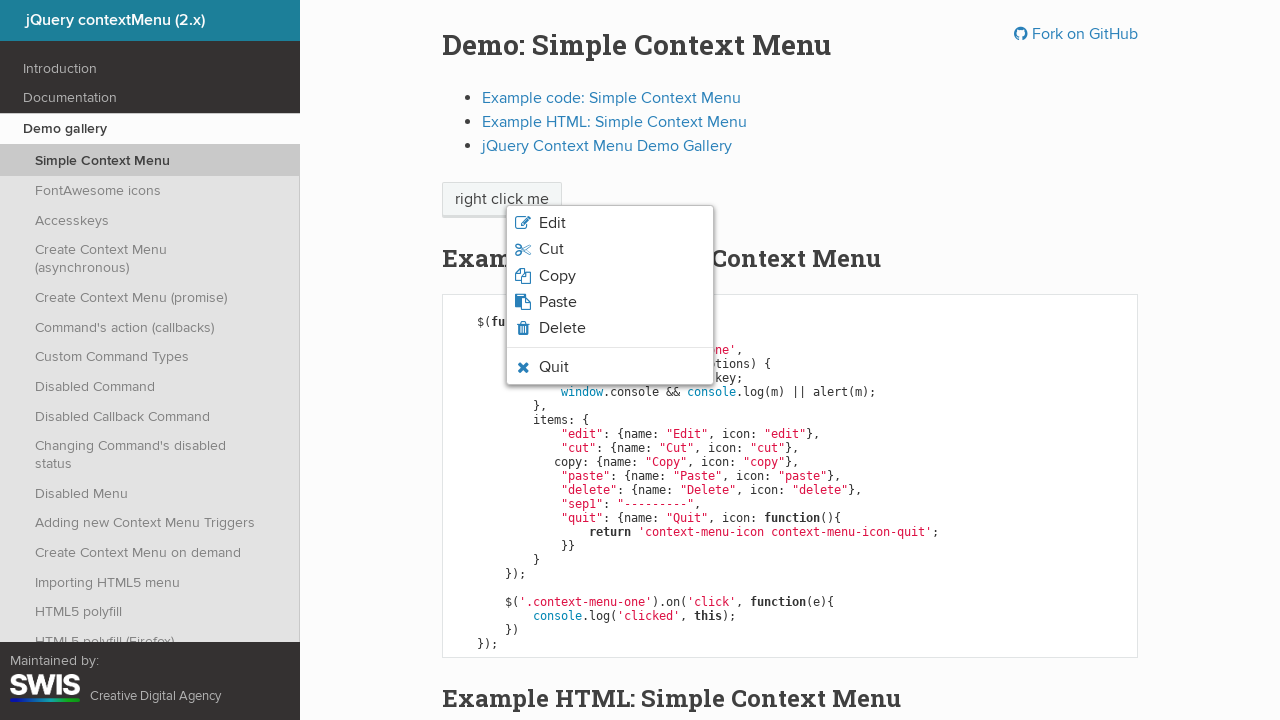

Clicked context menu item at index 4 at (562, 328) on css=li.context-menu-item span >> nth=4
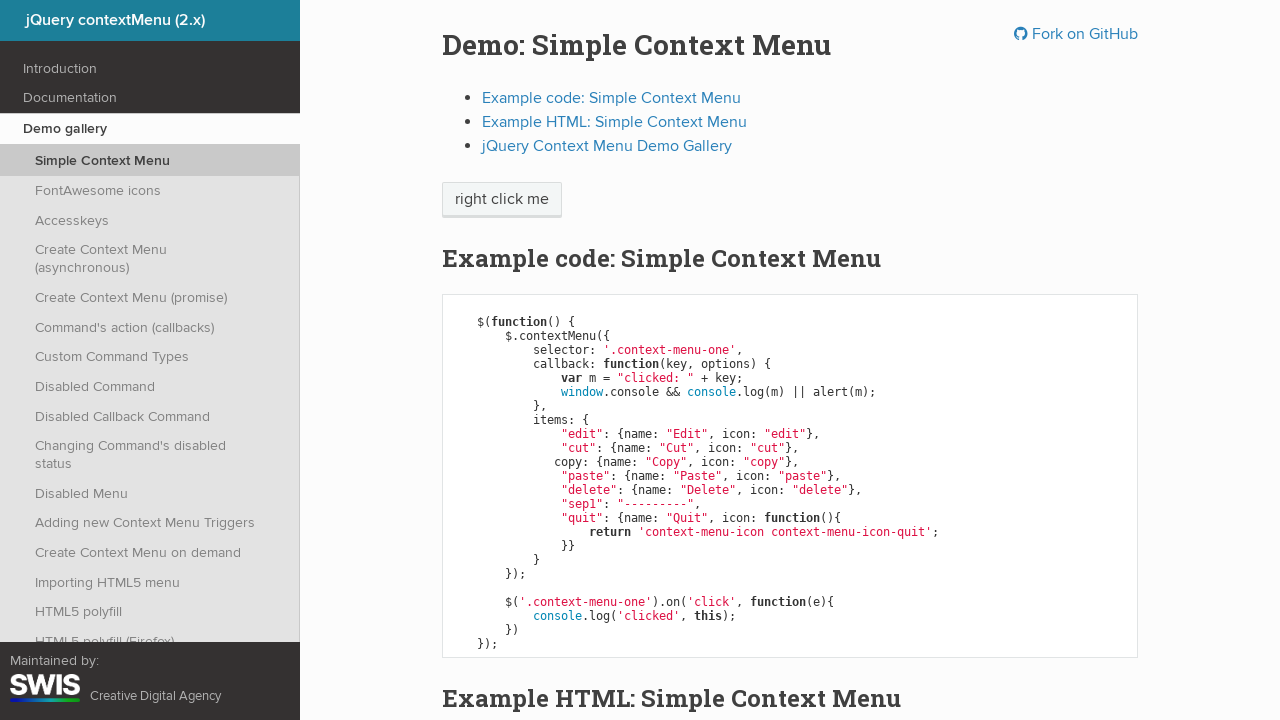

Accepted alert dialog
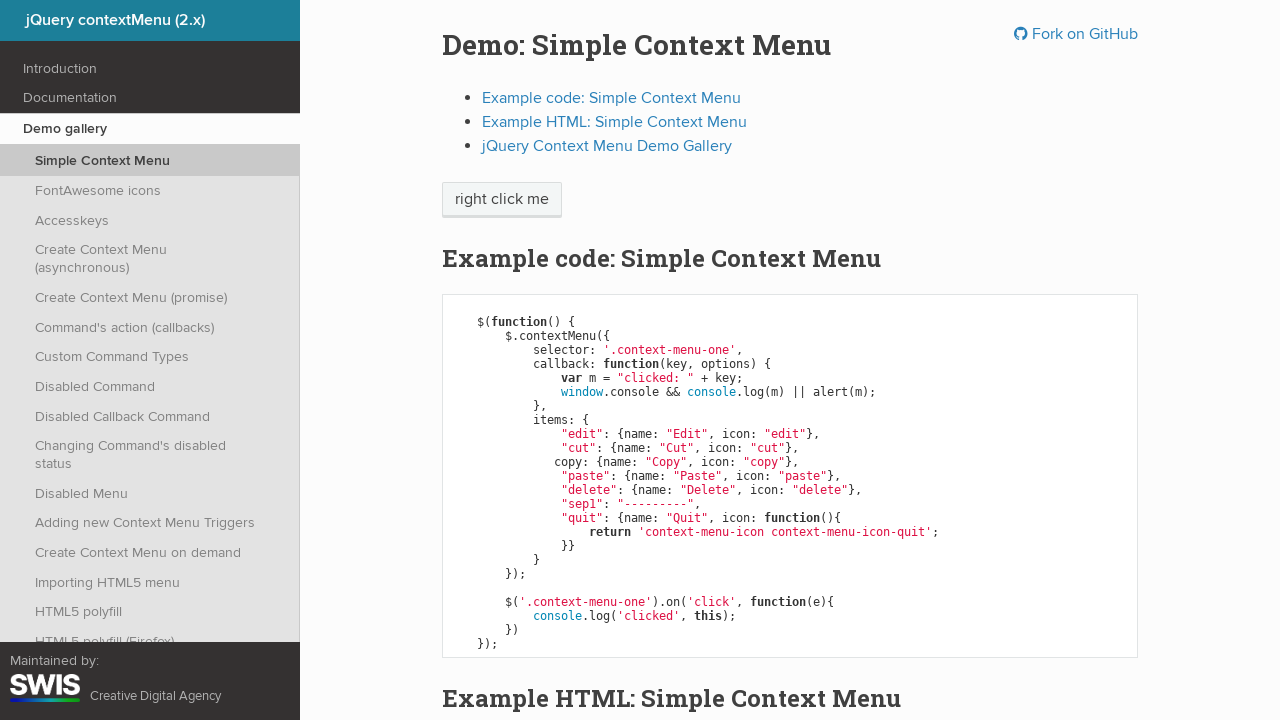

Waited 2 seconds before next iteration
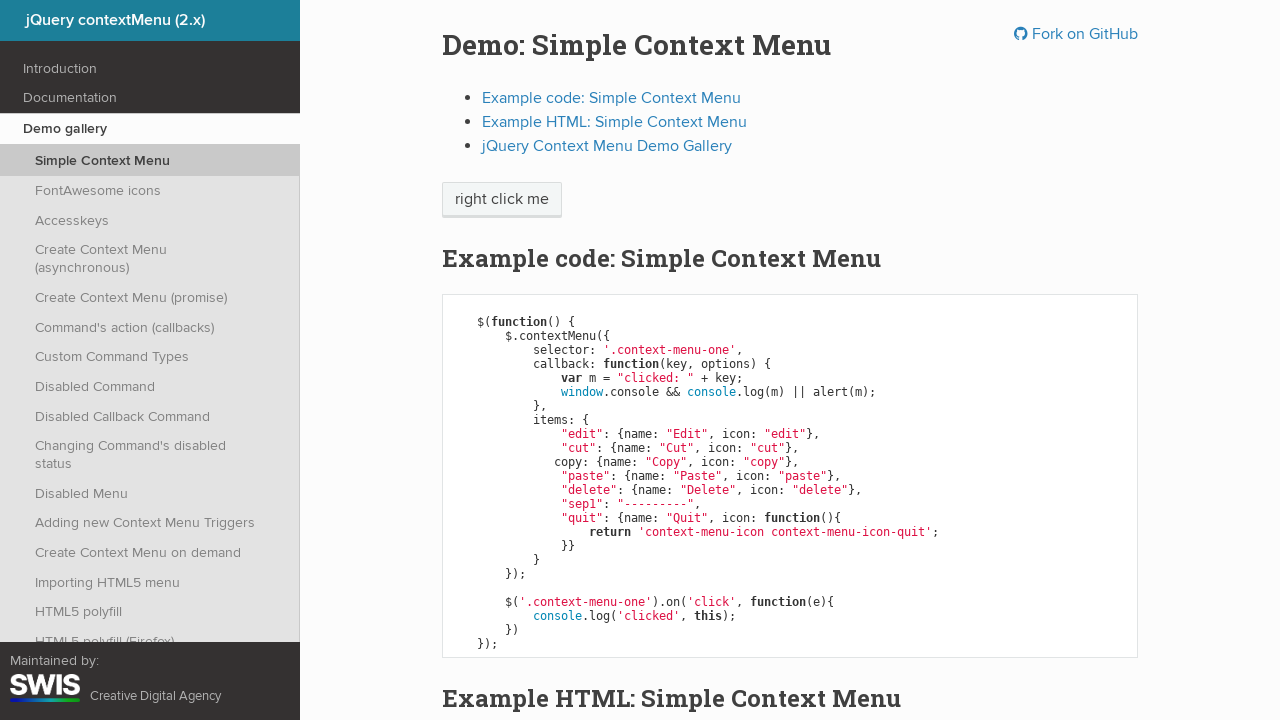

Right-clicked target element (iteration 6/6) at (502, 200) on xpath=//span[text()='right click me']
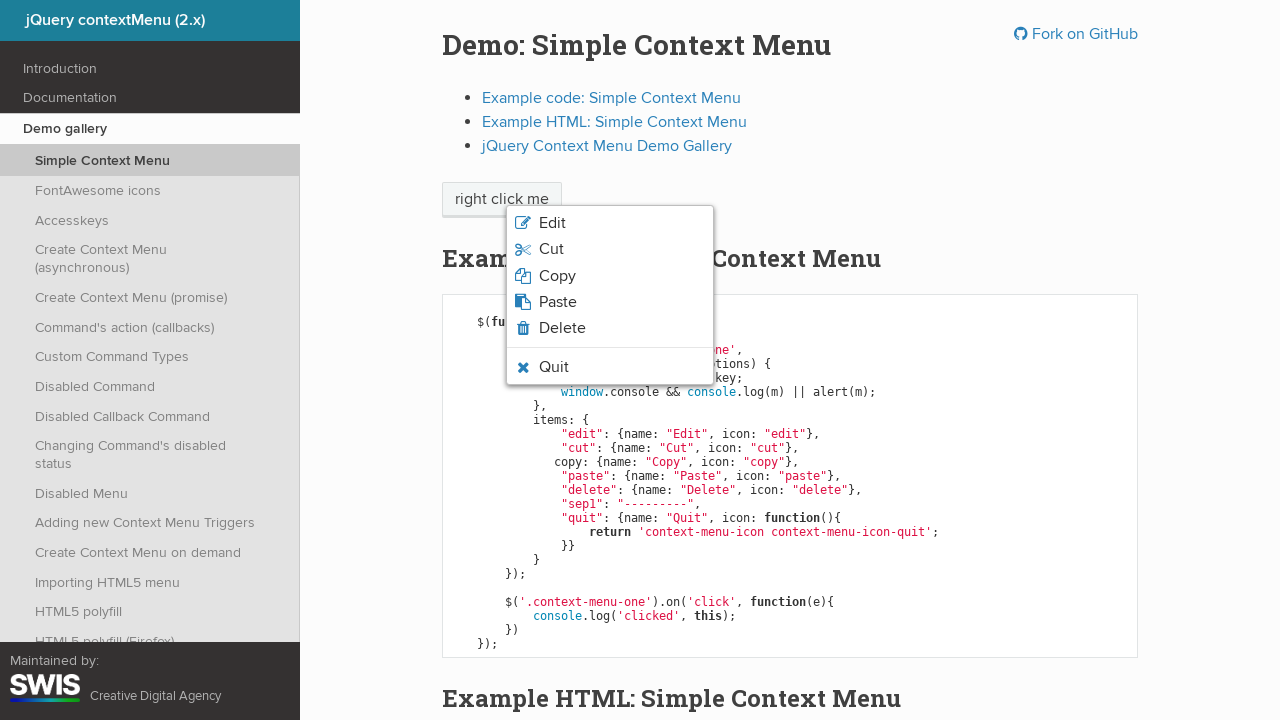

Clicked context menu item at index 5 at (554, 367) on css=li.context-menu-item span >> nth=5
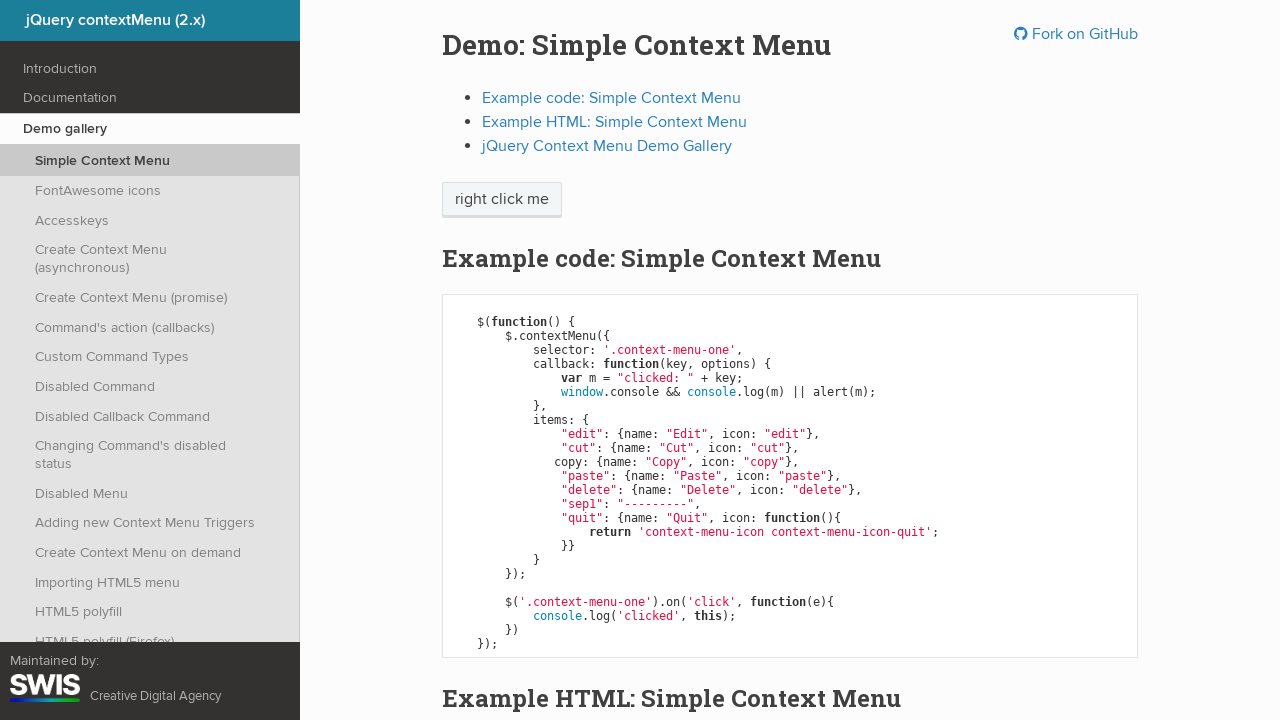

Accepted alert dialog
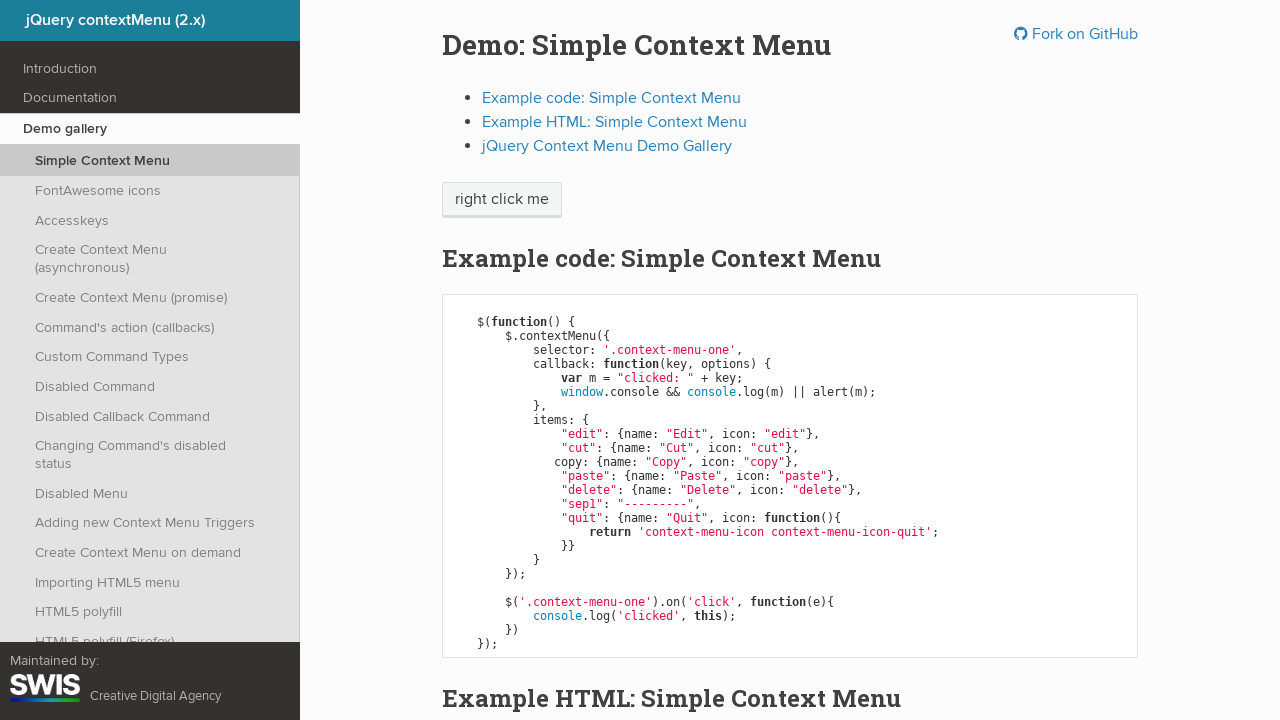

Waited 2 seconds before next iteration
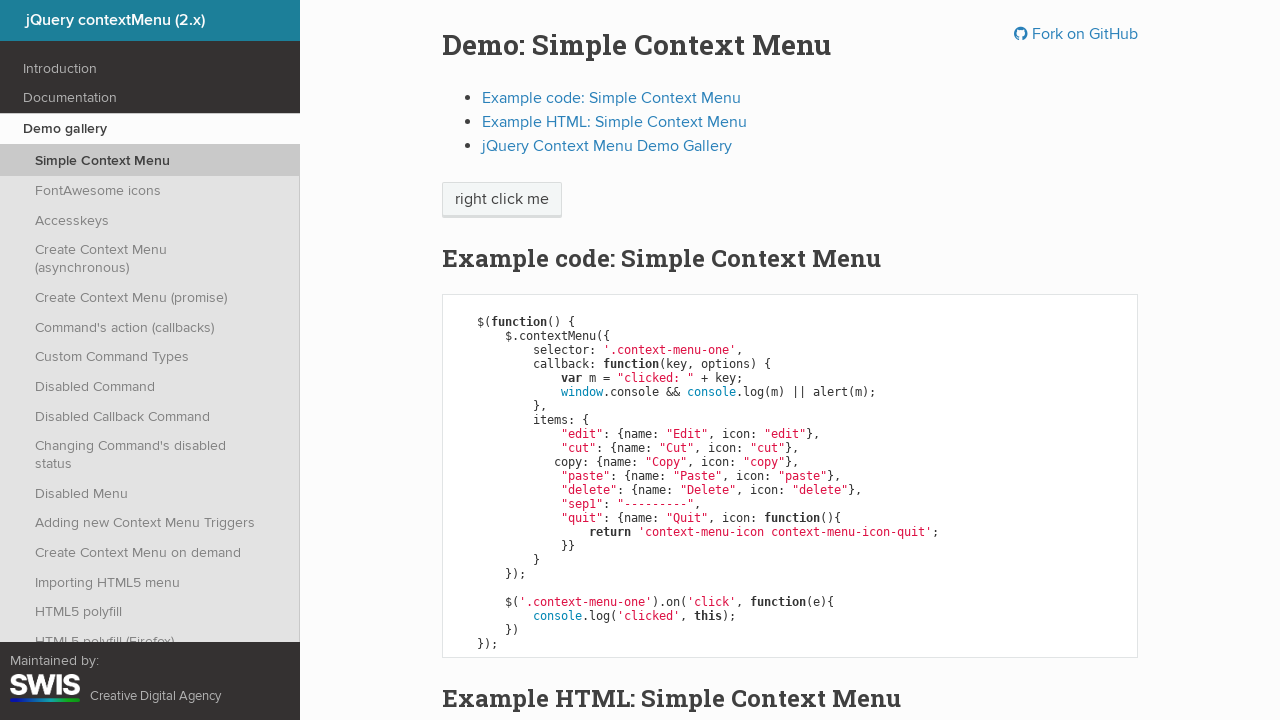

Right-clicked target element to test Copy option at (502, 200) on xpath=//span[text()='right click me']
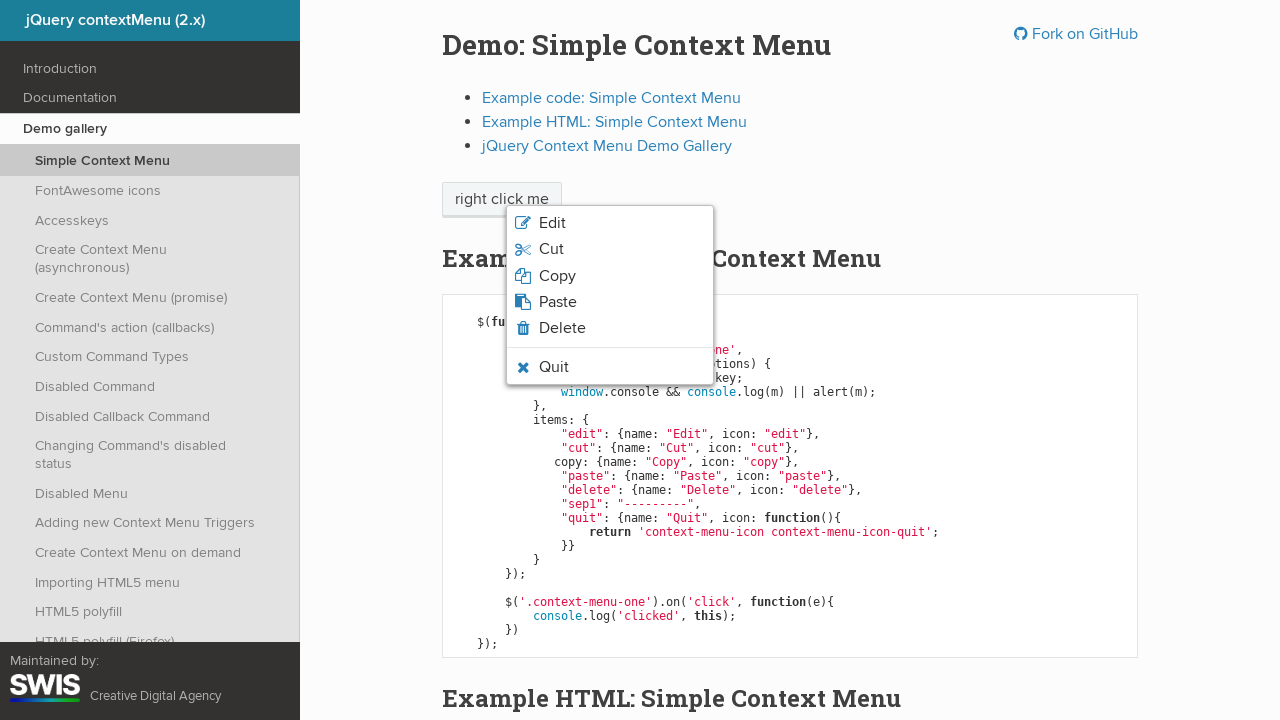

Clicked Copy option from context menu at (557, 276) on css=li.context-menu-item span >> nth=2
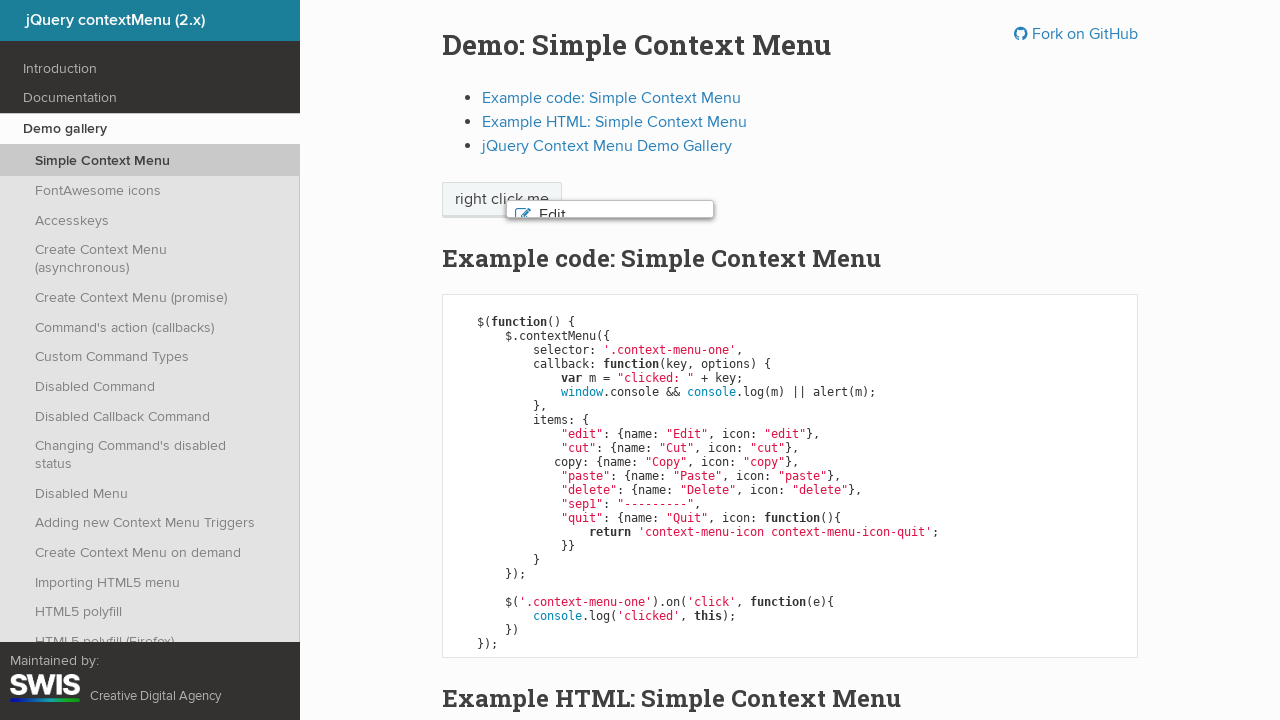

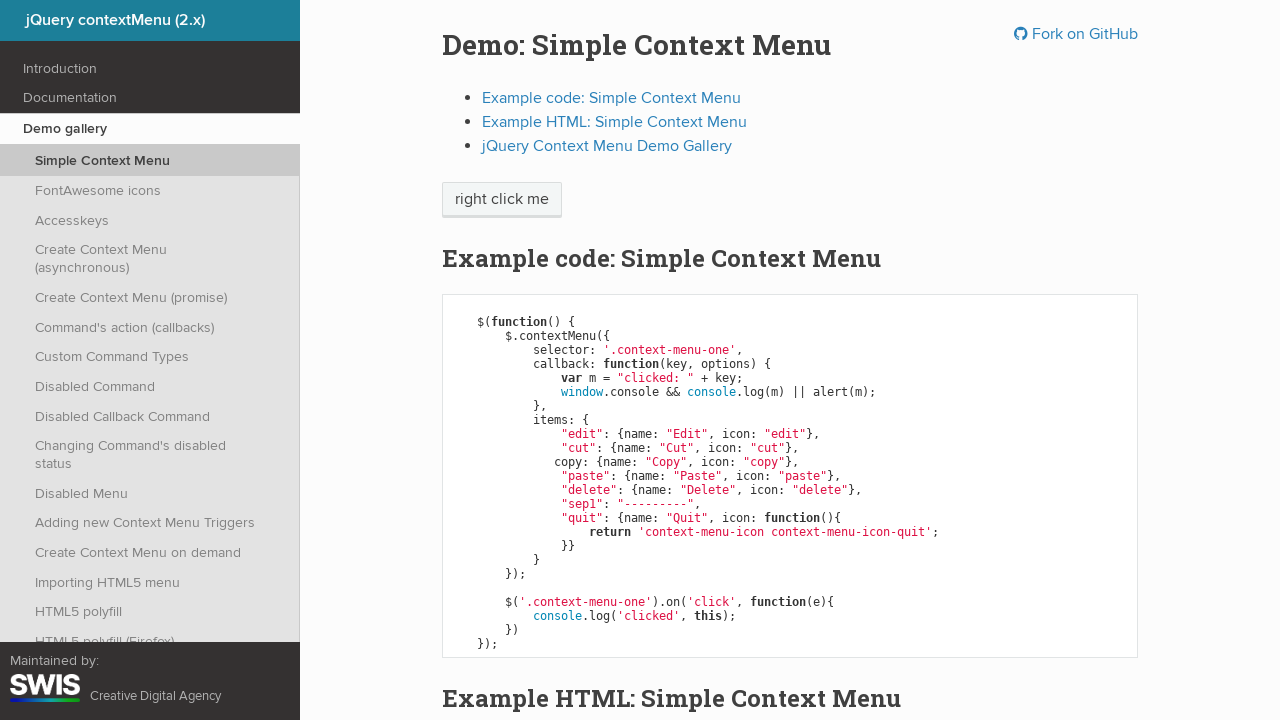